Navigates to the FramesDirect eyeglasses catalog page and waits for product tiles to load, verifying that product content is displayed.

Starting URL: https://www.framesdirect.com/eyeglasses

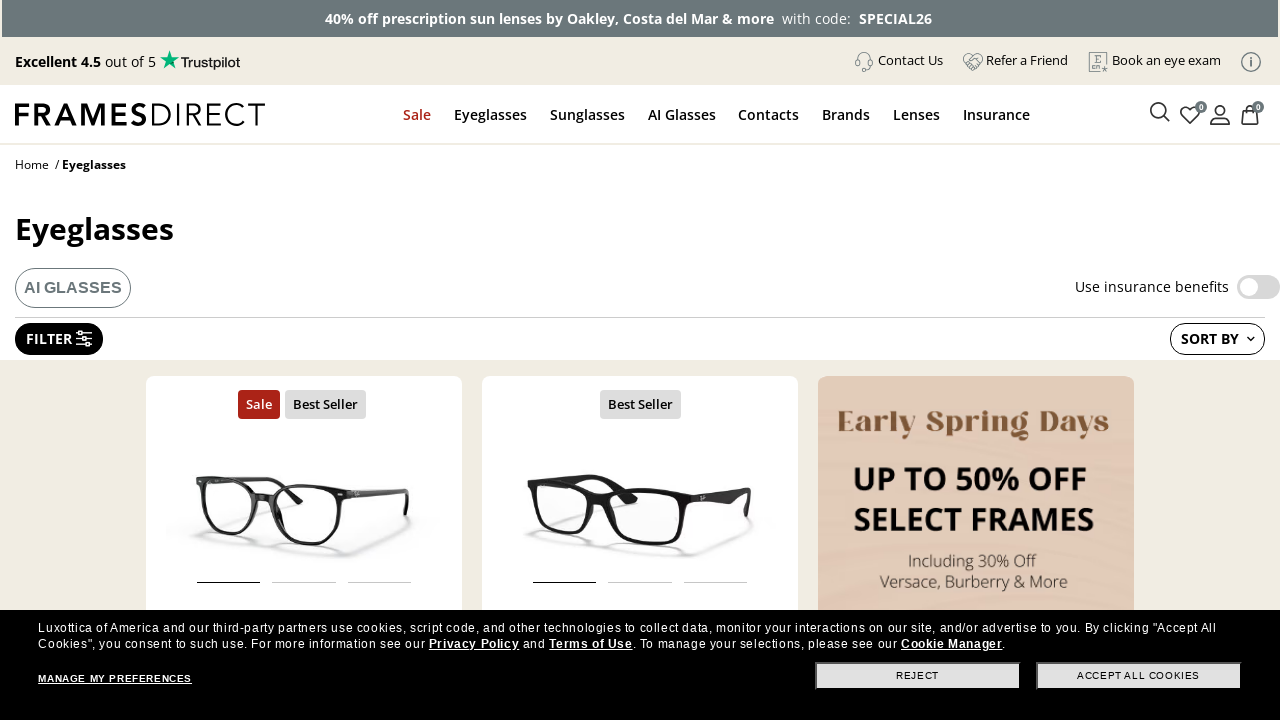

Navigated to FramesDirect eyeglasses catalog page
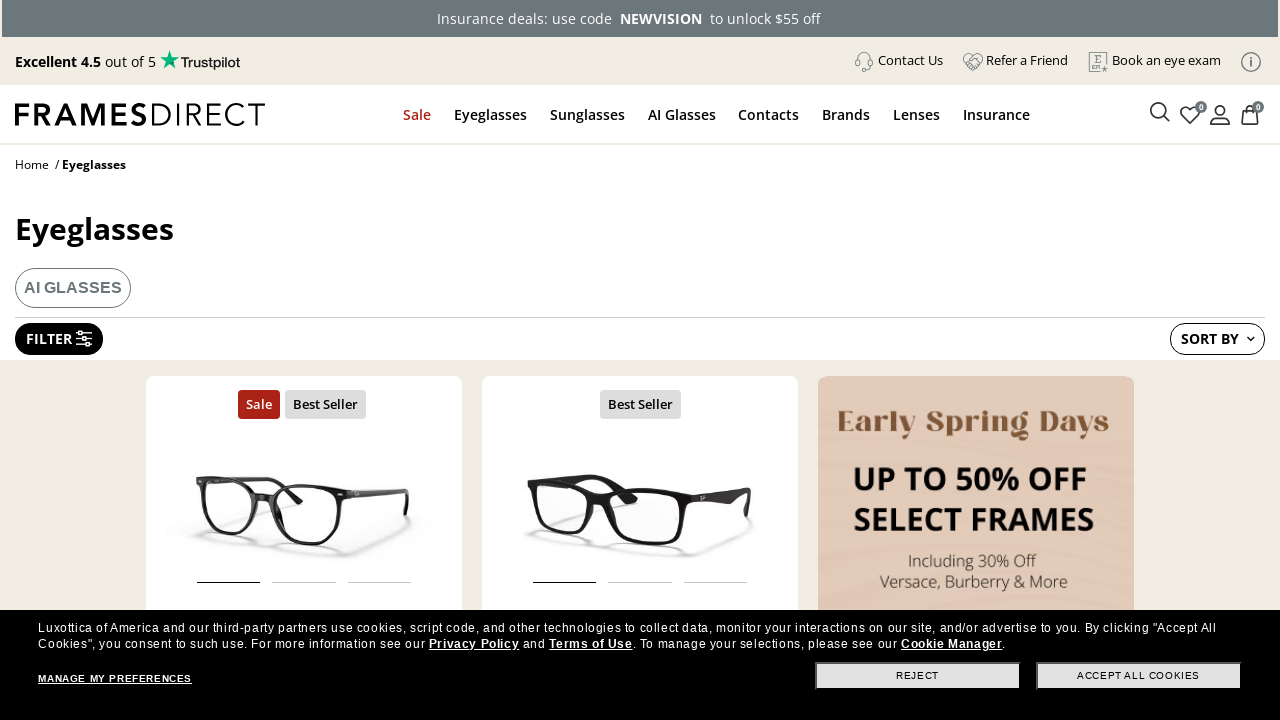

Product tiles loaded (div.prod-holder selector found)
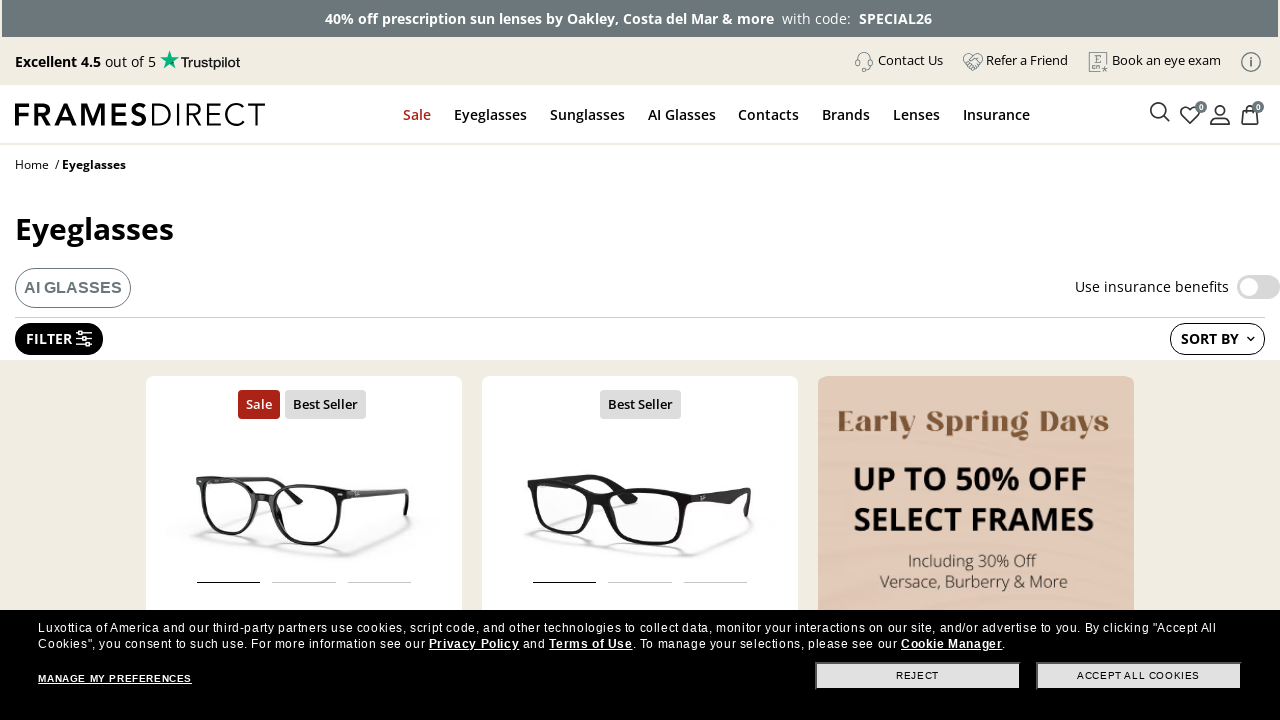

Product titles verified (div.prod-title.prod-model selector found)
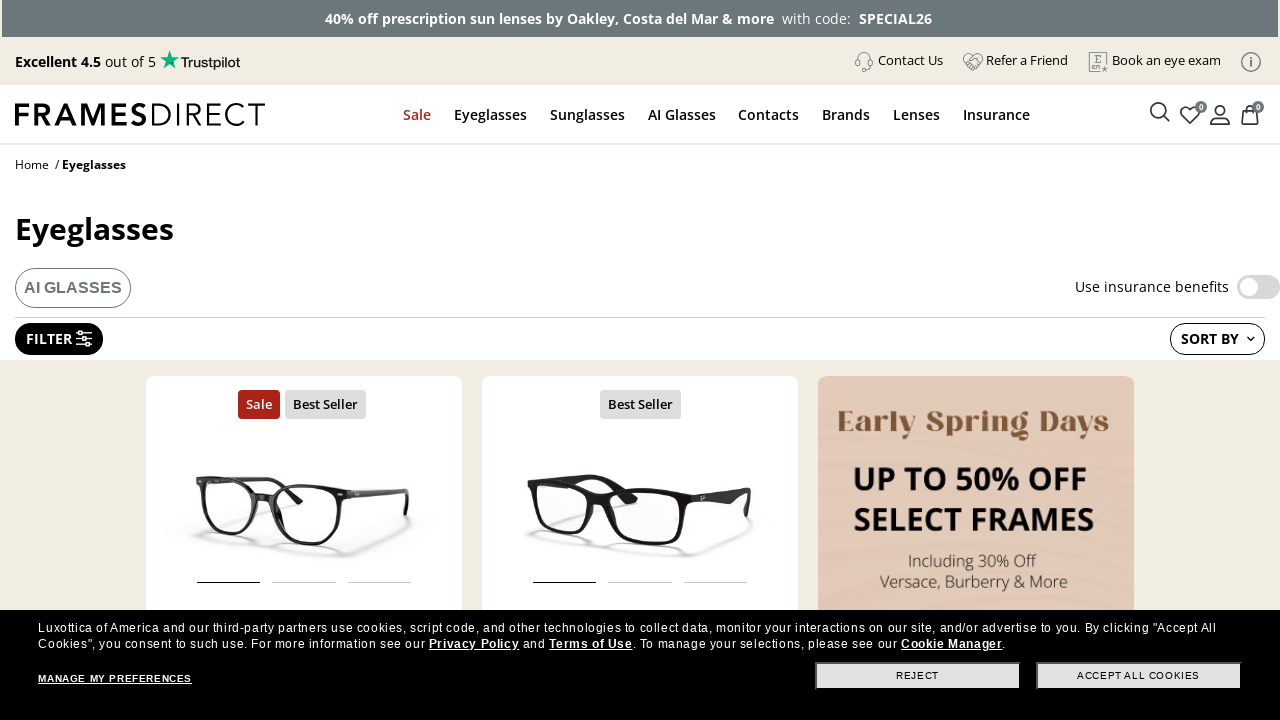

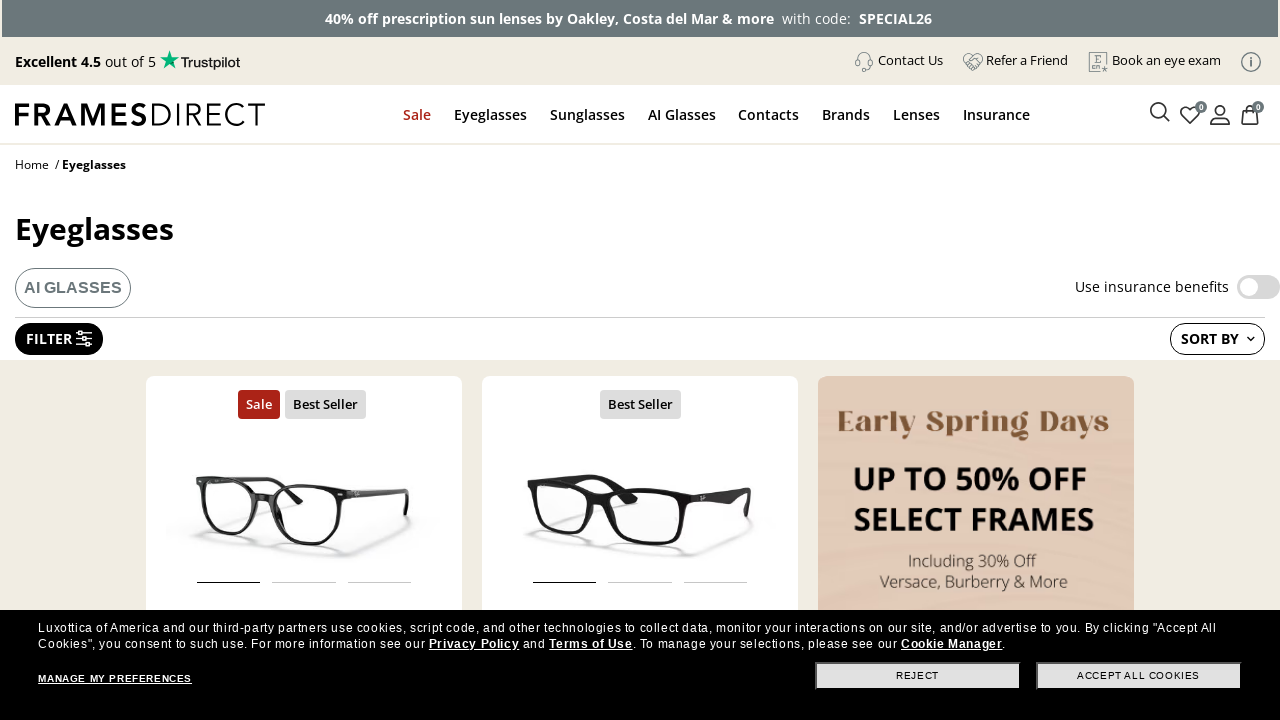